Navigates to Travelocity Spanish site and clicks the join/register button

Starting URL: https://www.travelocity.com/es/?langid=2058&tpid=80001&eapid=0

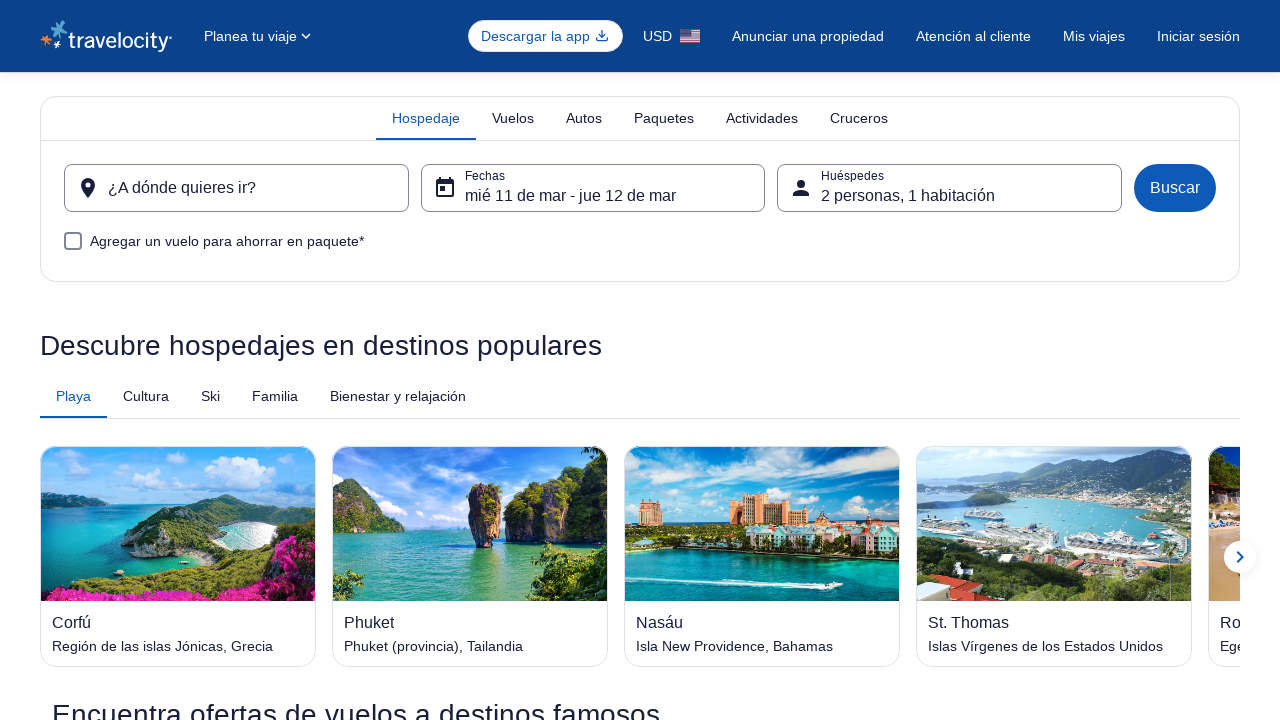

Navigated to Travelocity Spanish site
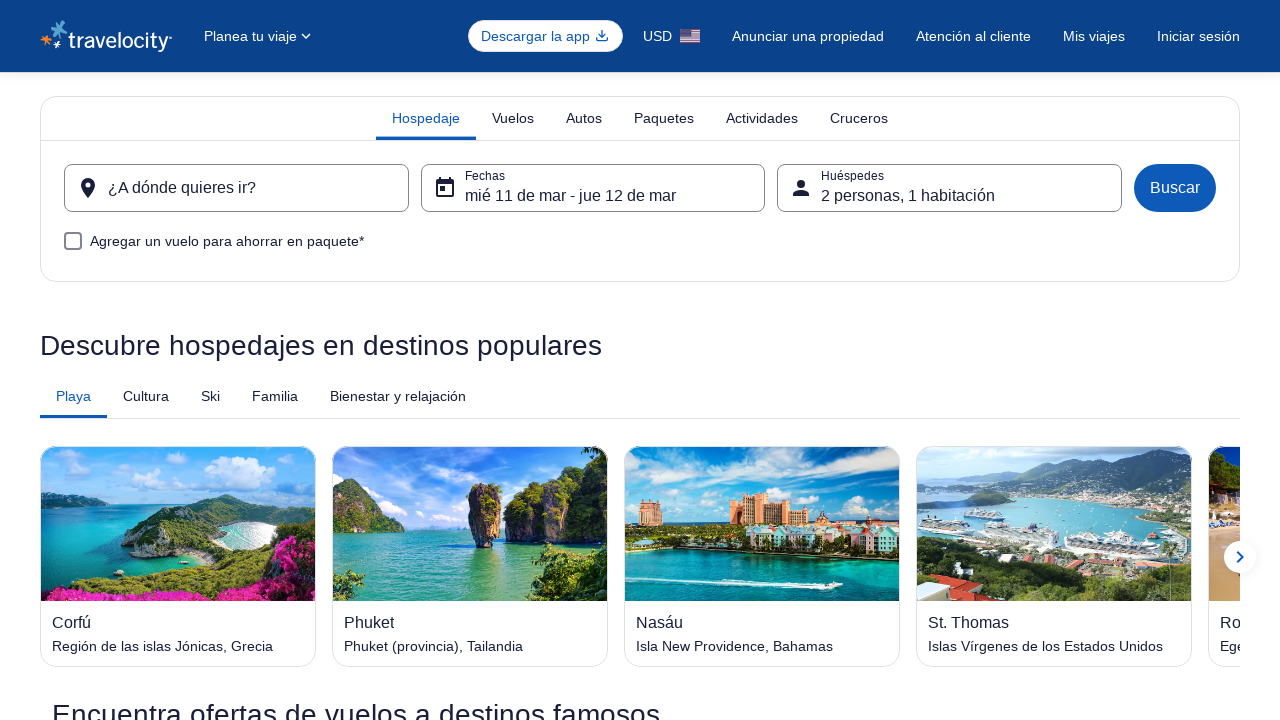

Clicked the join/register button at (513, 118) on xpath=//li[2]/a
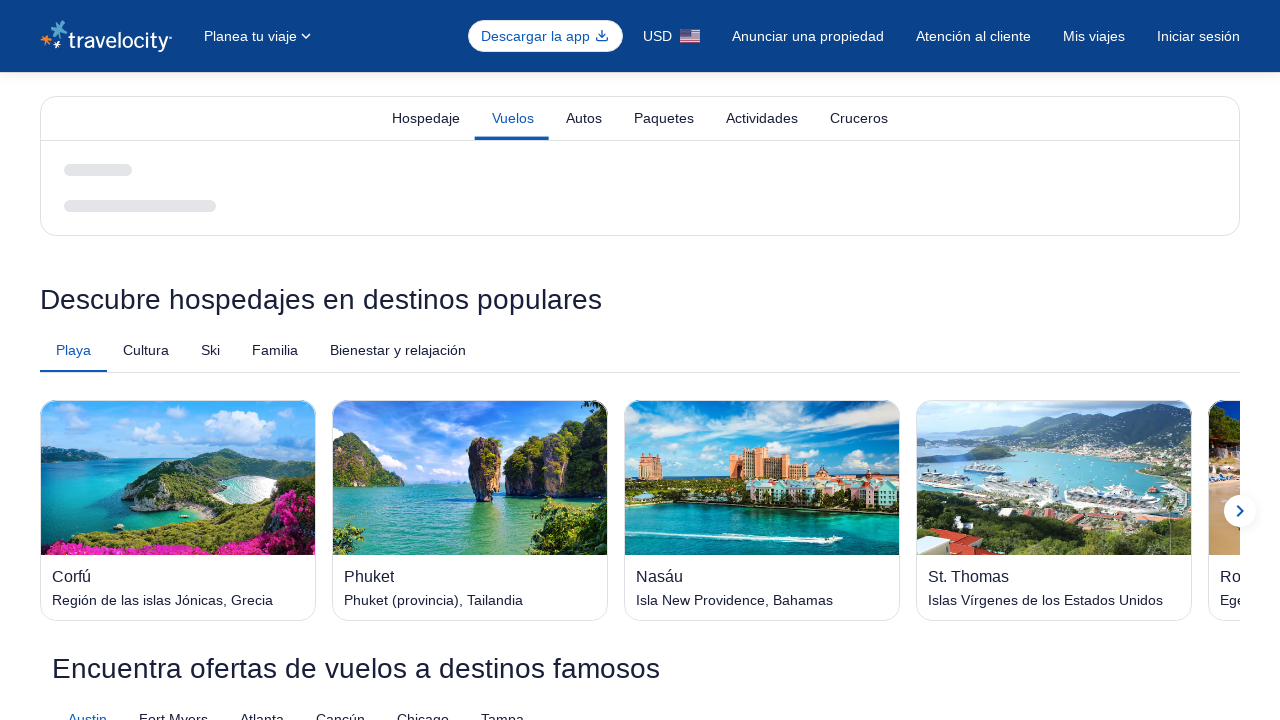

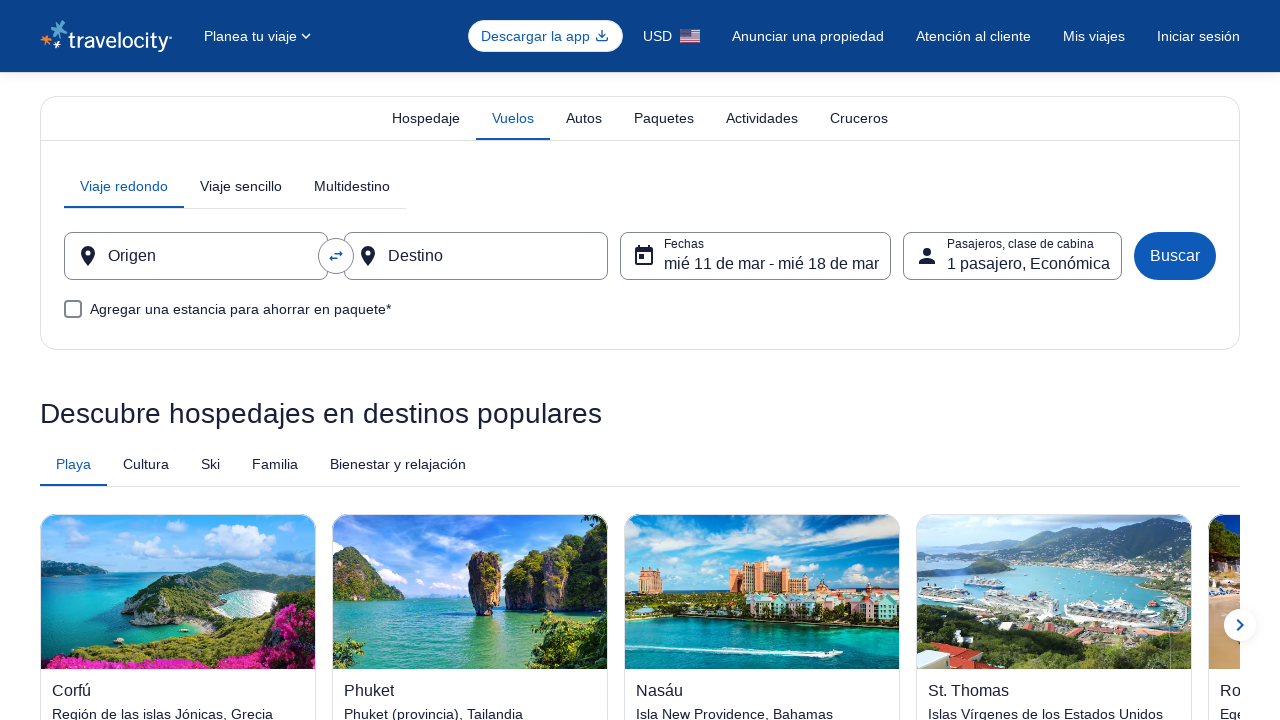